Tests a blog page by verifying the page title matches expected value and checking that a Wikipedia icon element is visible on the page

Starting URL: https://testautomationpractice.blogspot.com/

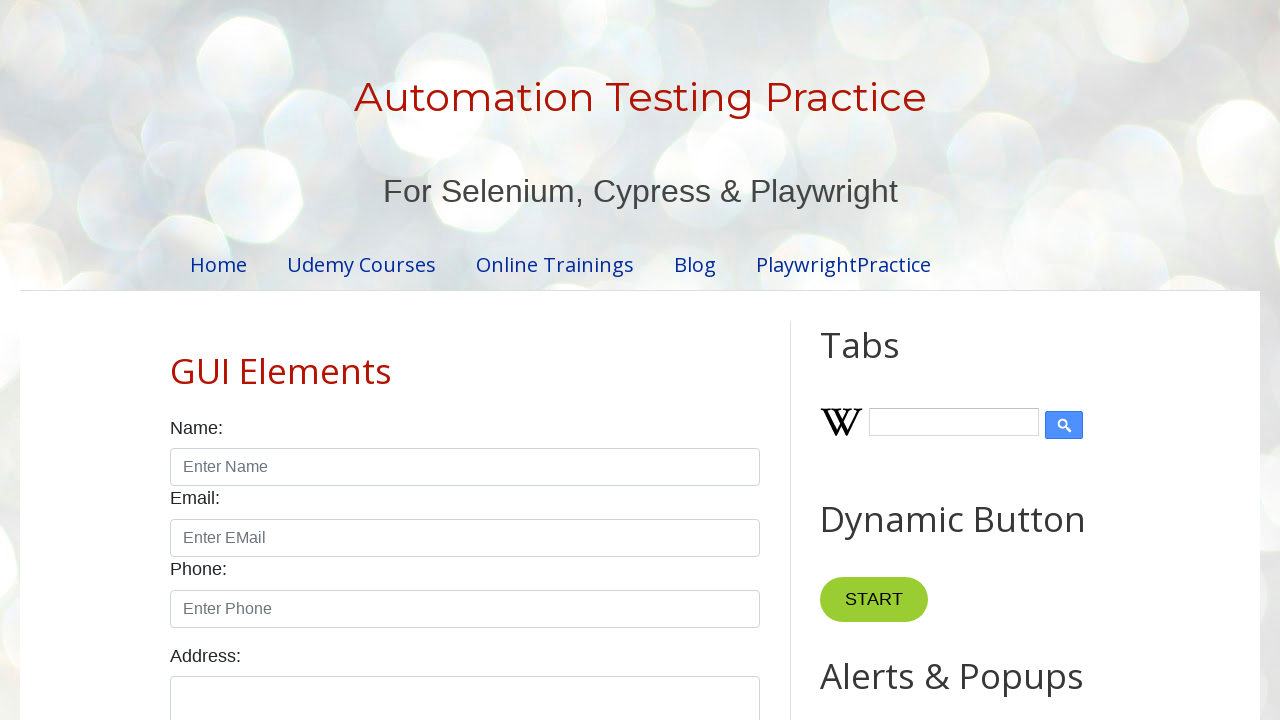

Navigated to blog practice page
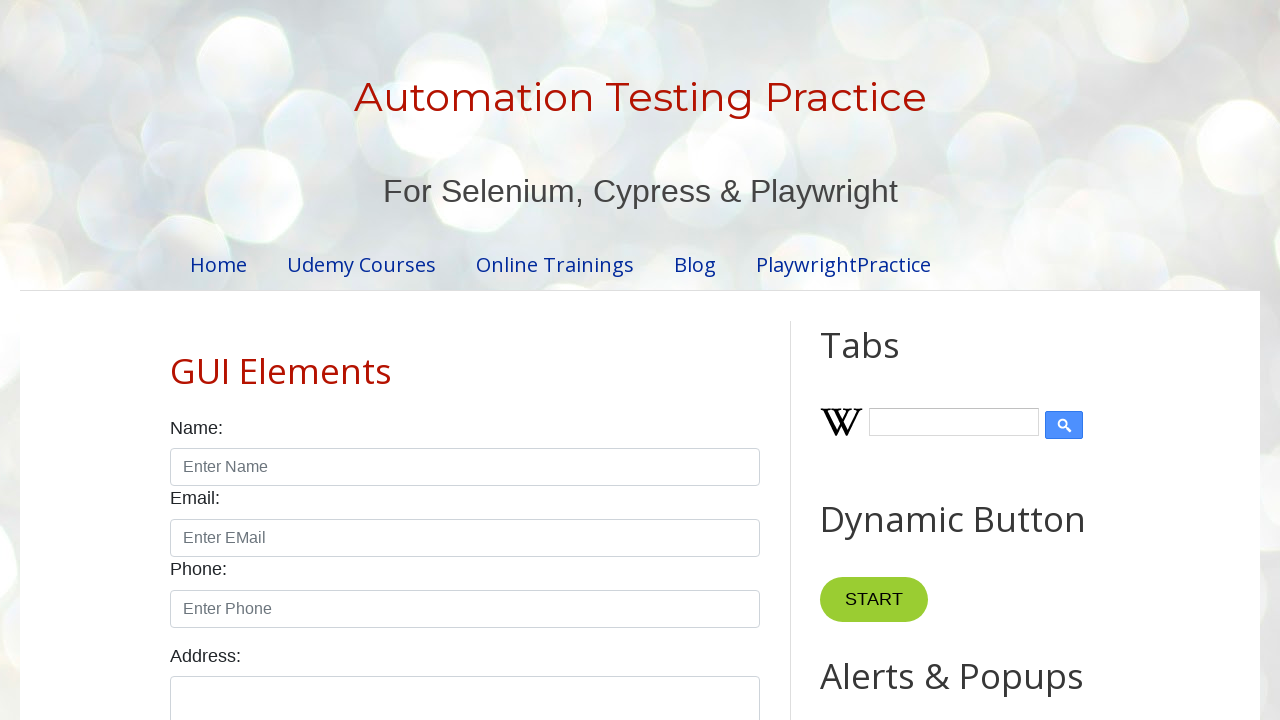

Retrieved page title
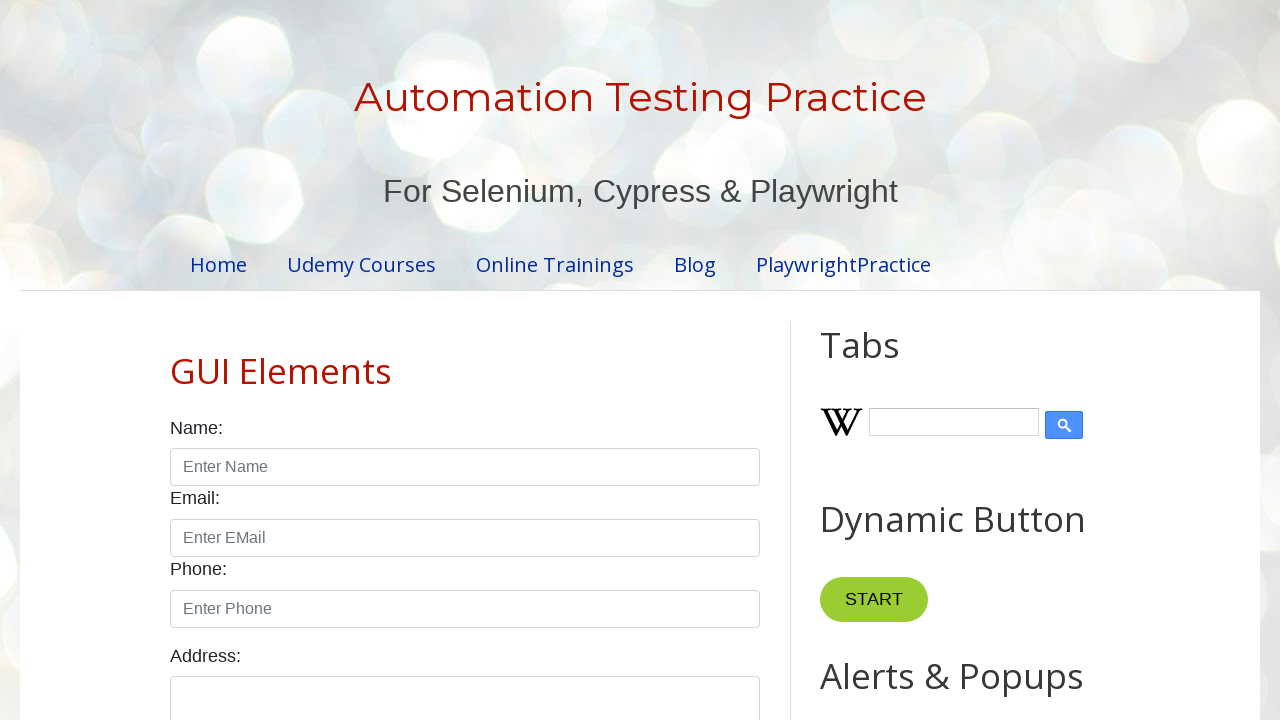

Verified page title matches expected value 'Automation Testing Practice'
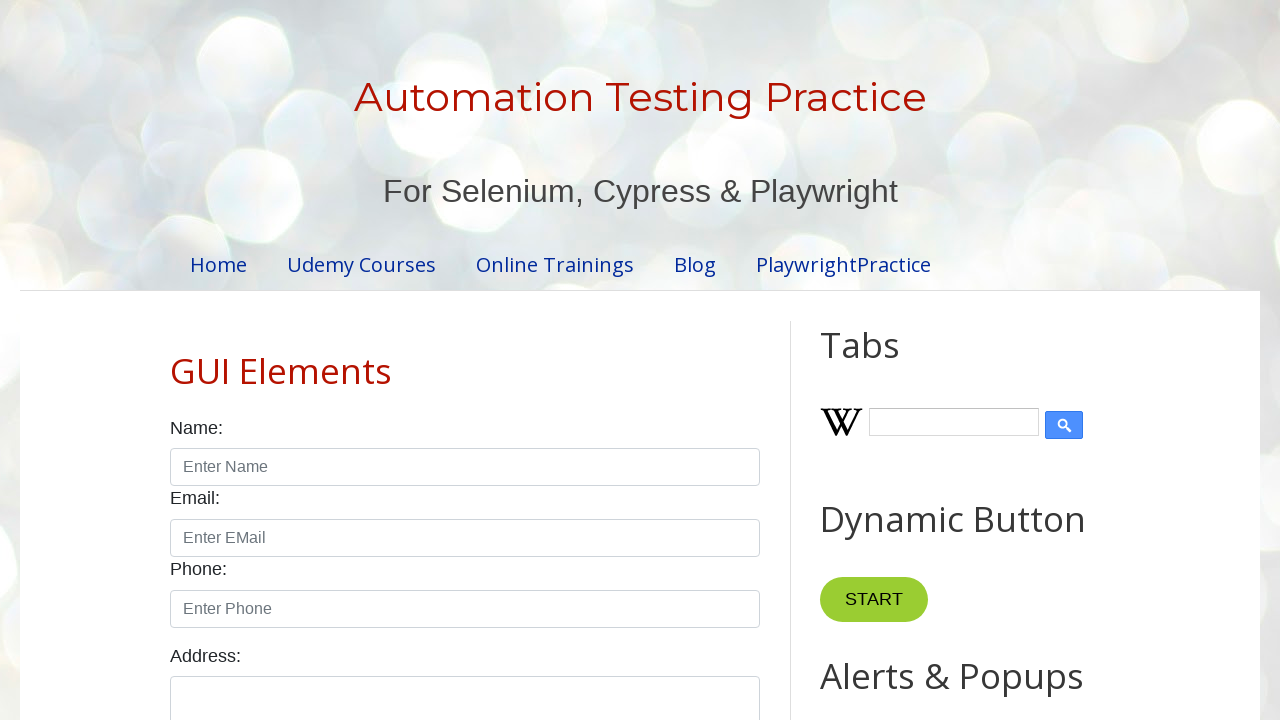

Located Wikipedia icon element
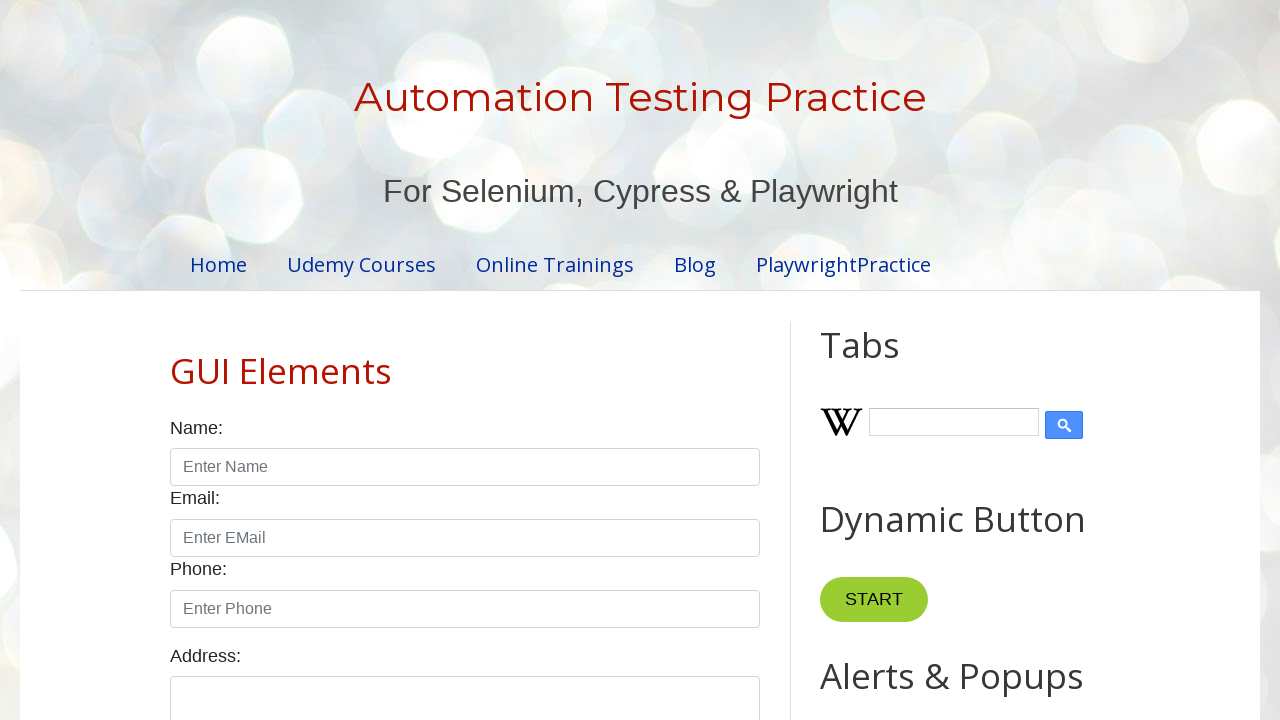

Verified Wikipedia icon is visible on the page
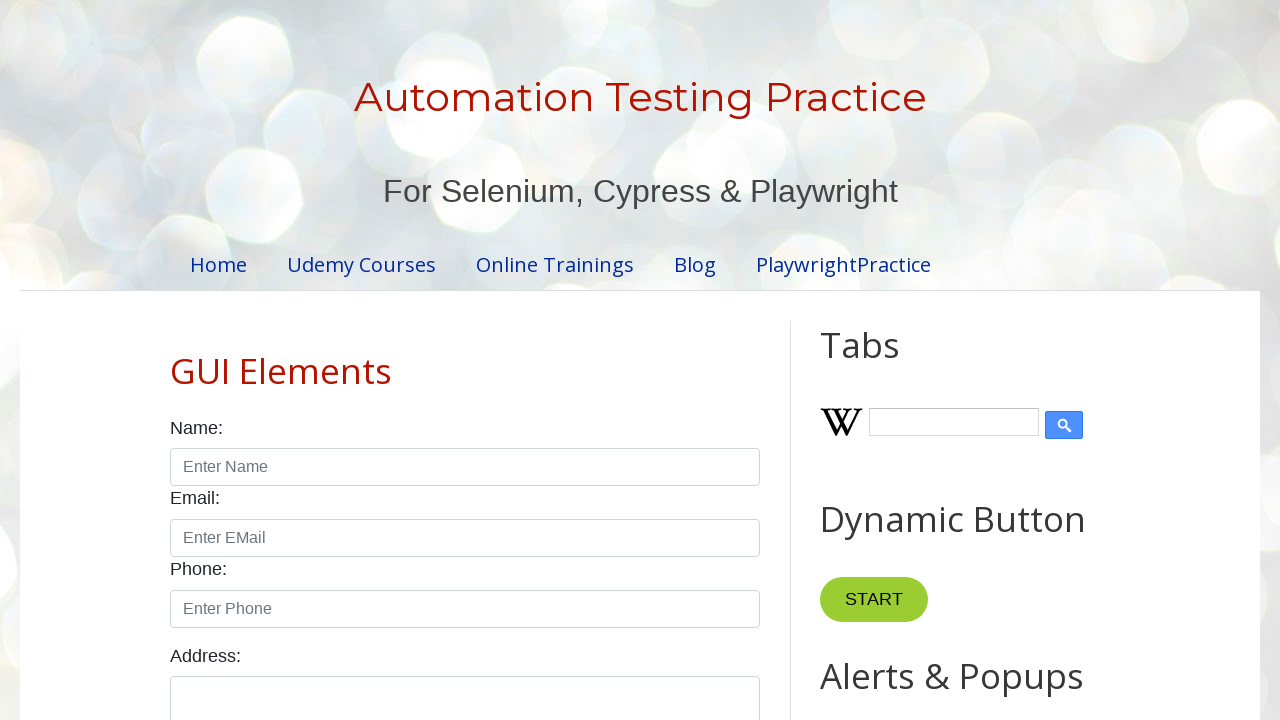

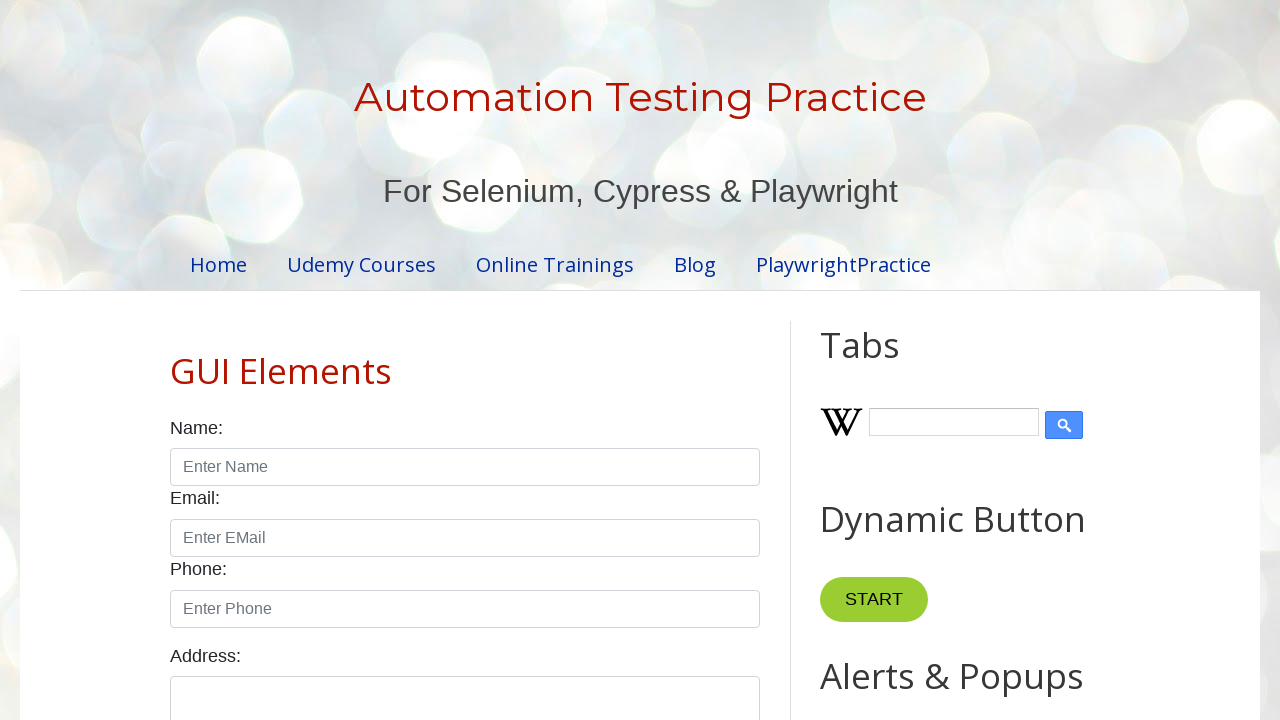